Verifies that the home page URL matches the expected OpenCart store URL

Starting URL: https://naveenautomationlabs.com/opencart/

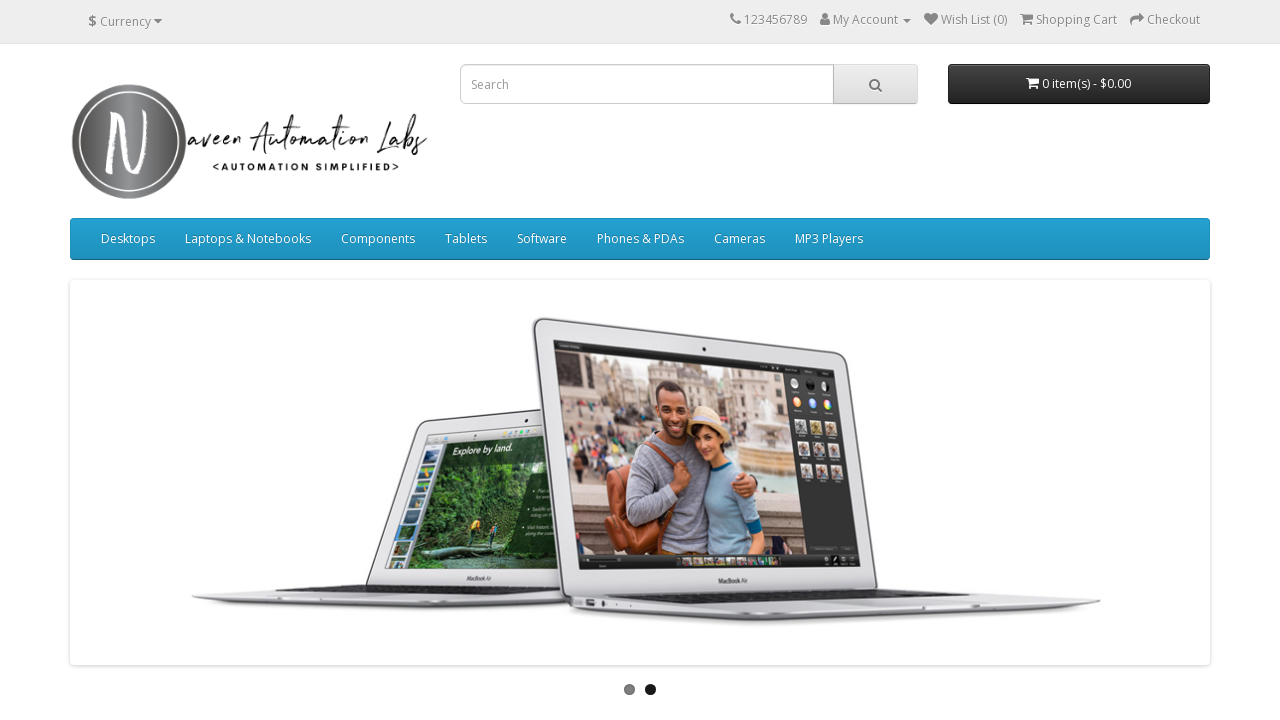

Verified home page URL matches expected OpenCart store URL
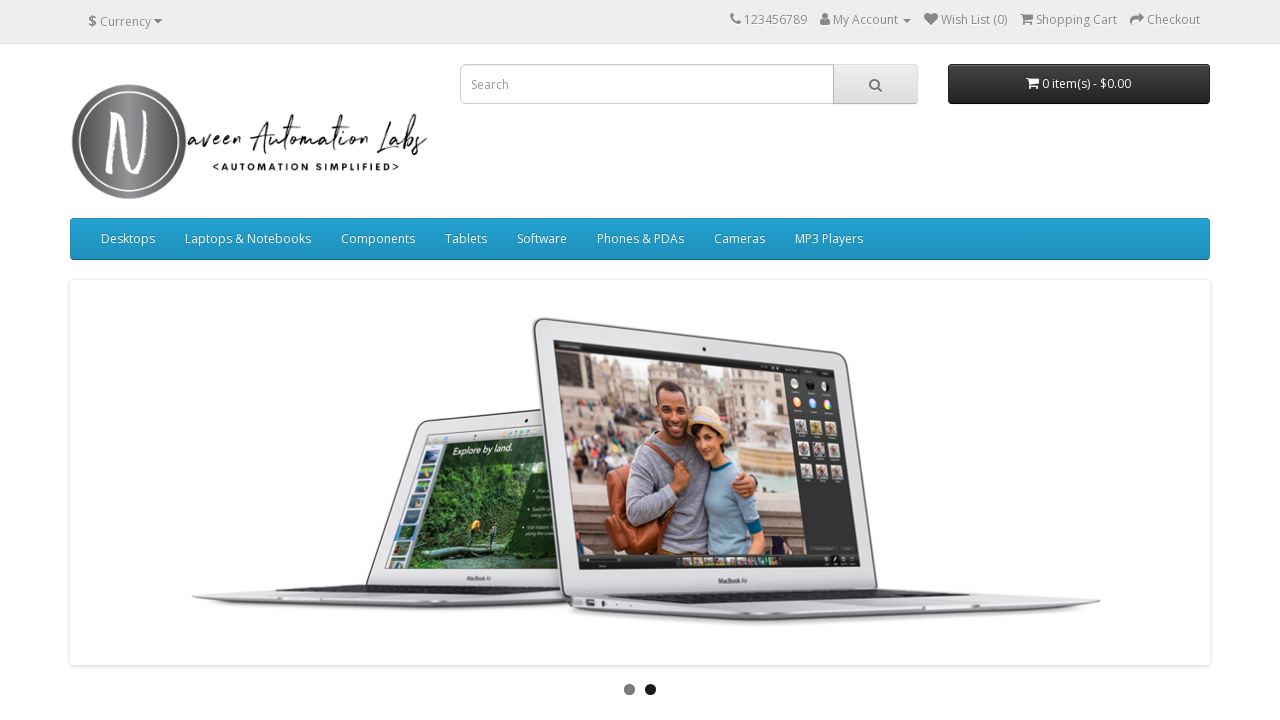

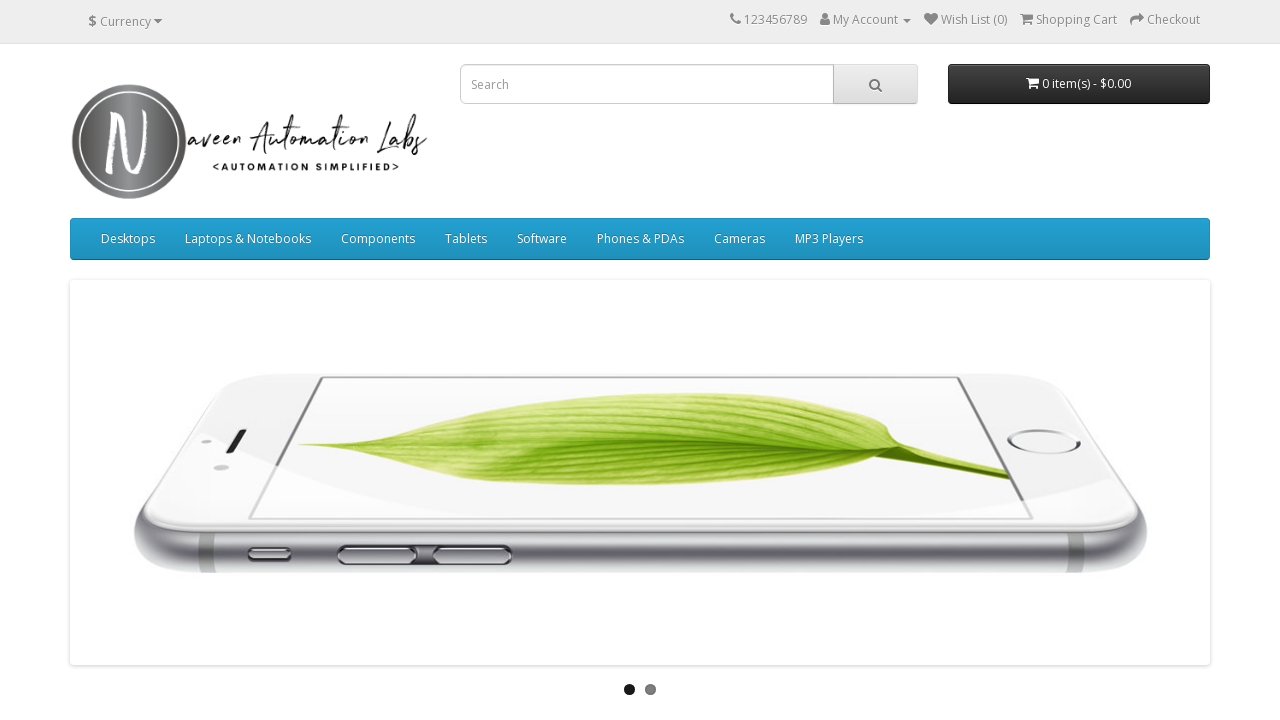